Tests the Python.org search functionality by entering "pycon" as a search query and verifying that results are returned

Starting URL: http://www.python.org

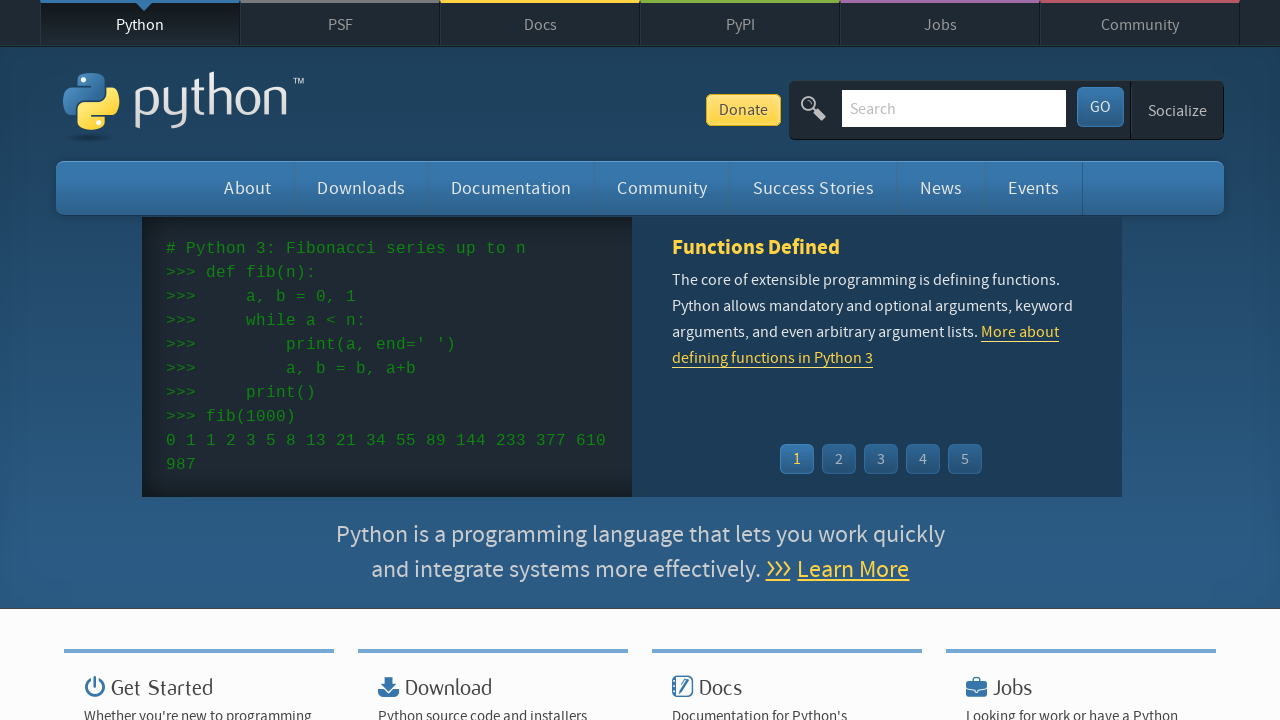

Verified page title contains 'Python'
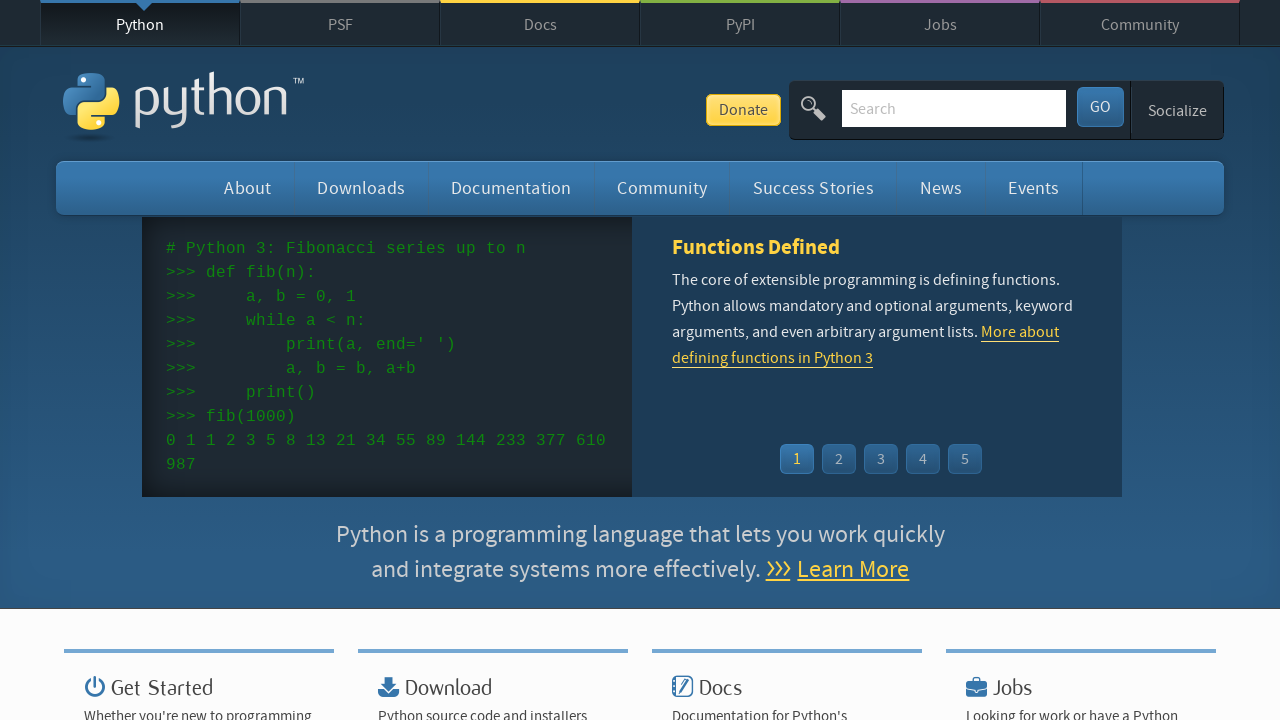

Filled search box with 'pycon' on input[name='q']
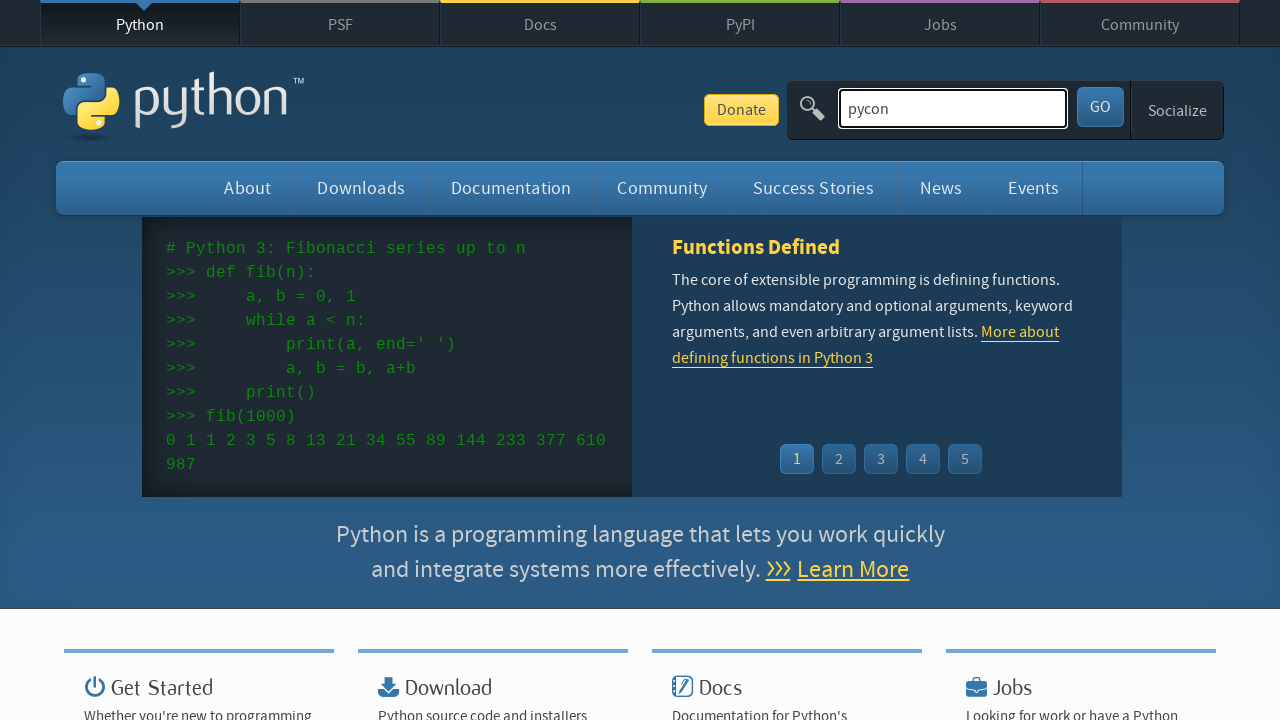

Pressed Enter to submit search on input[name='q']
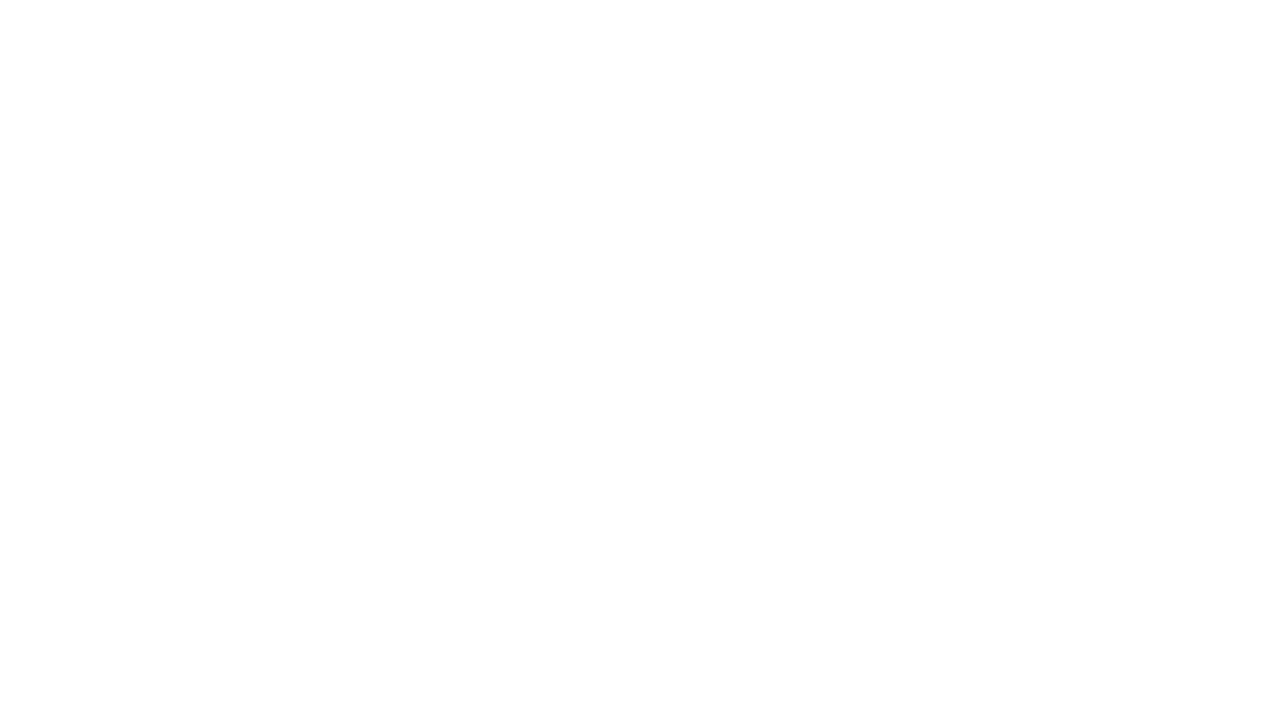

Waited for network to be idle
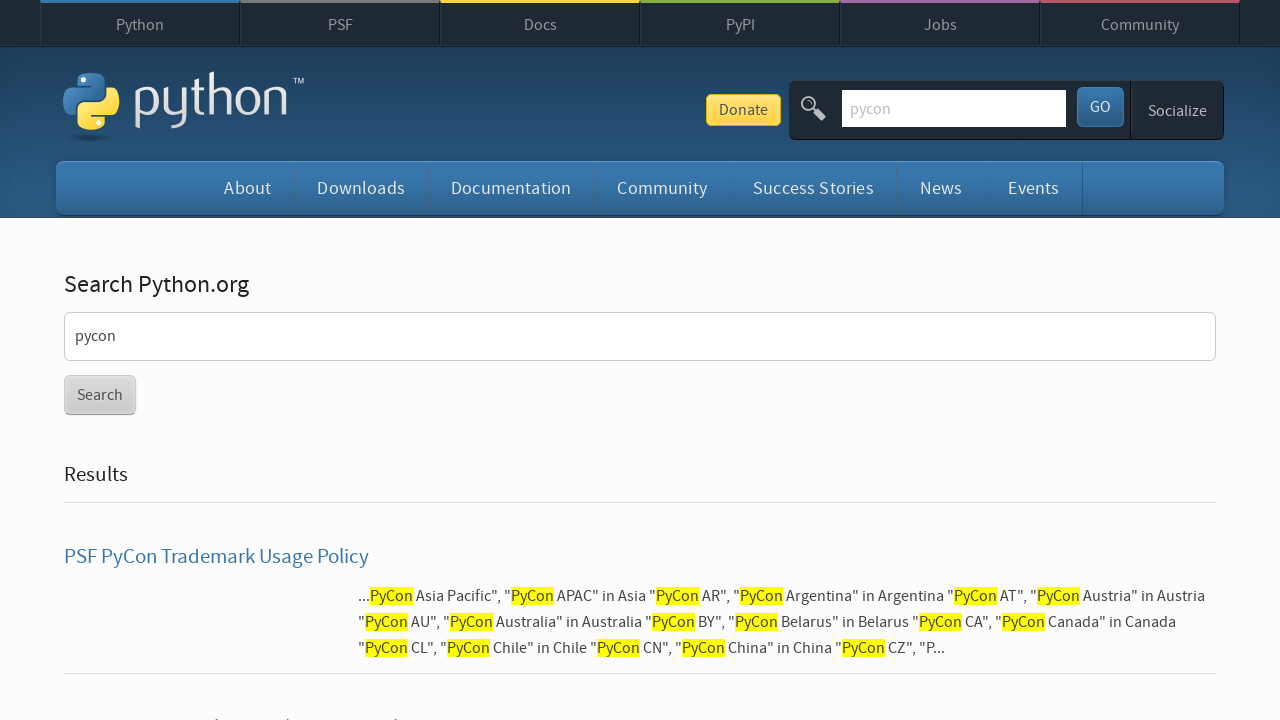

Verified search results were returned (no 'No results found' message)
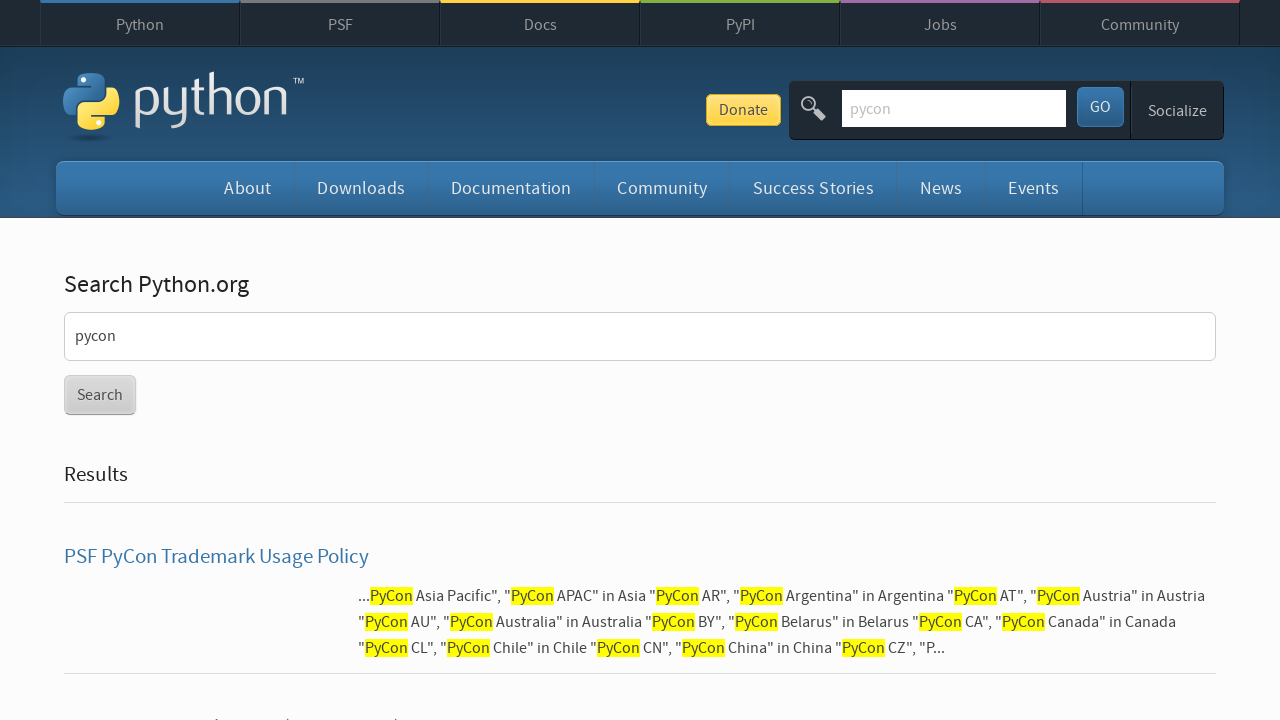

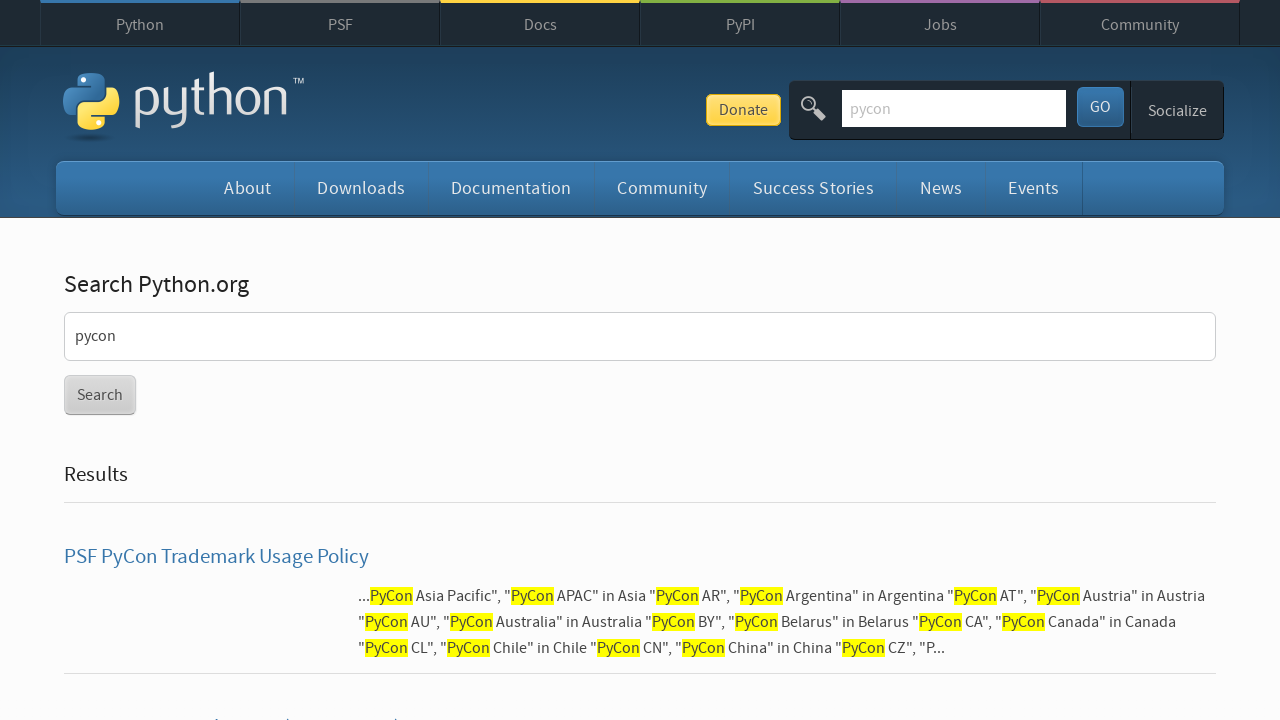